Tests multiple window handling by navigating to multiple windows page and verifying content in new window

Starting URL: https://the-internet.herokuapp.com

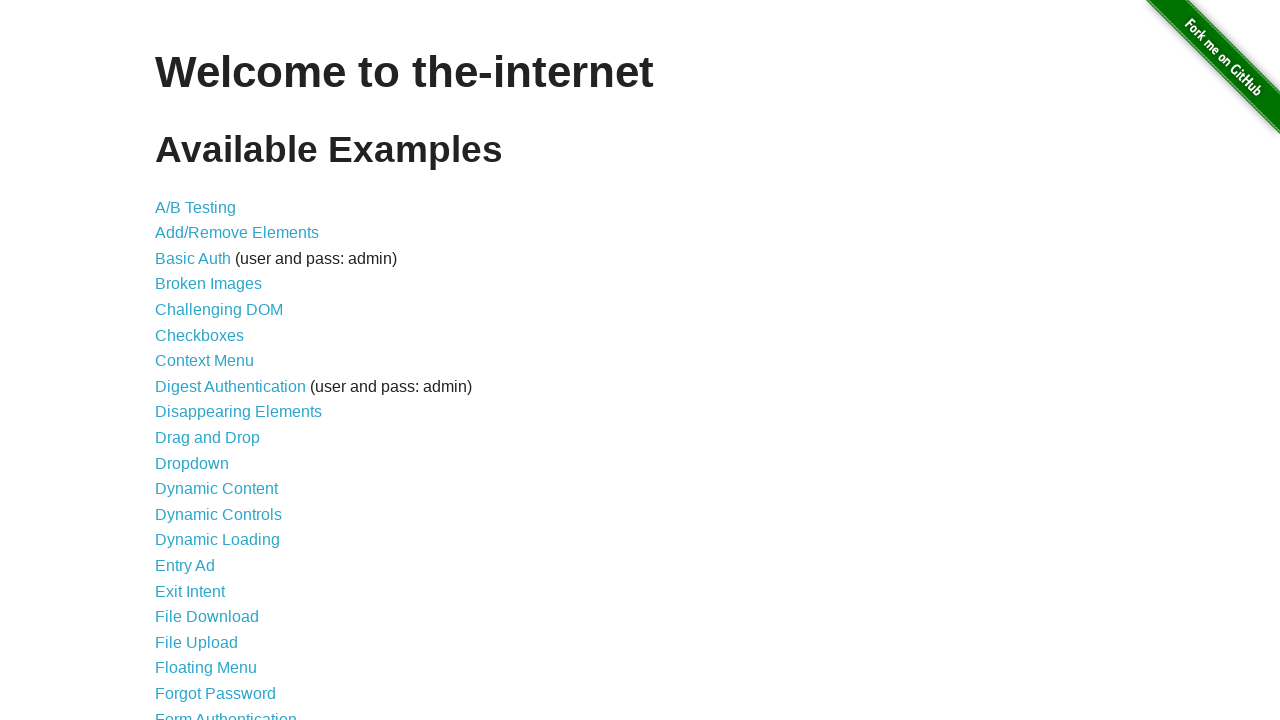

Clicked on 'Multiple Windows' link at (218, 369) on xpath=//a[text()='Multiple Windows']
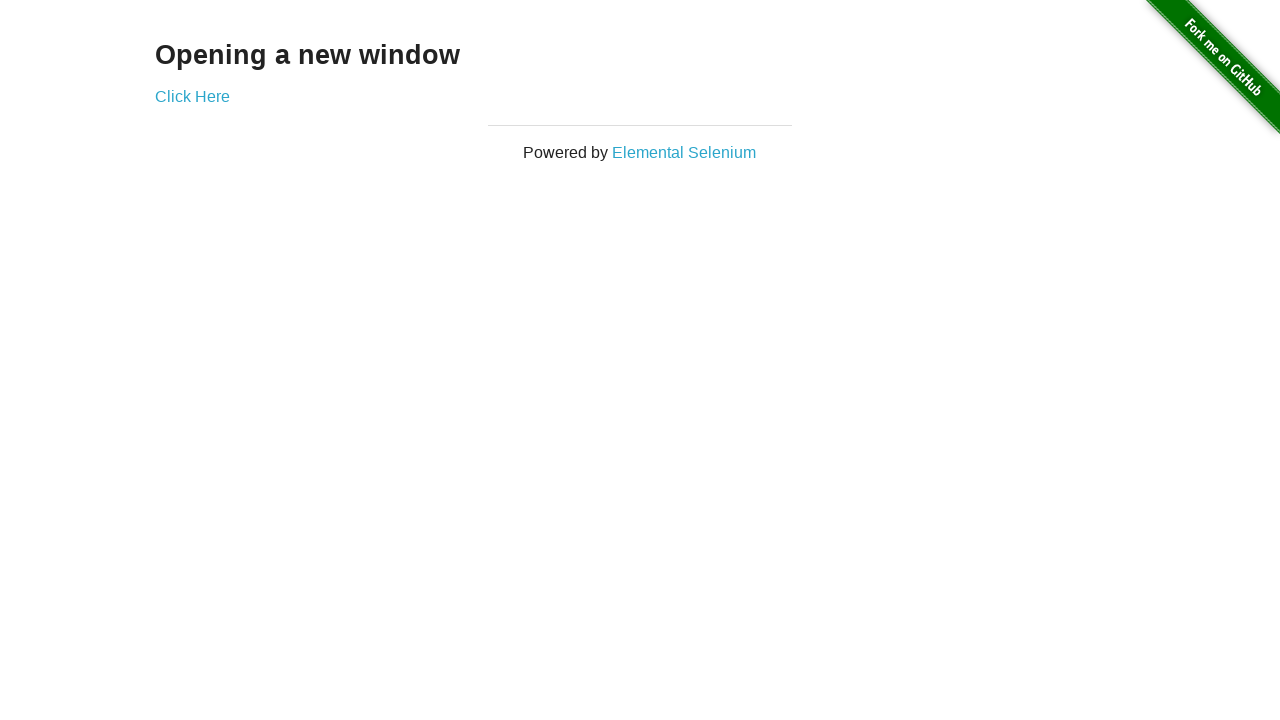

Clicked 'Click Here' link to open new window at (192, 96) on xpath=//a[text()='Click Here']
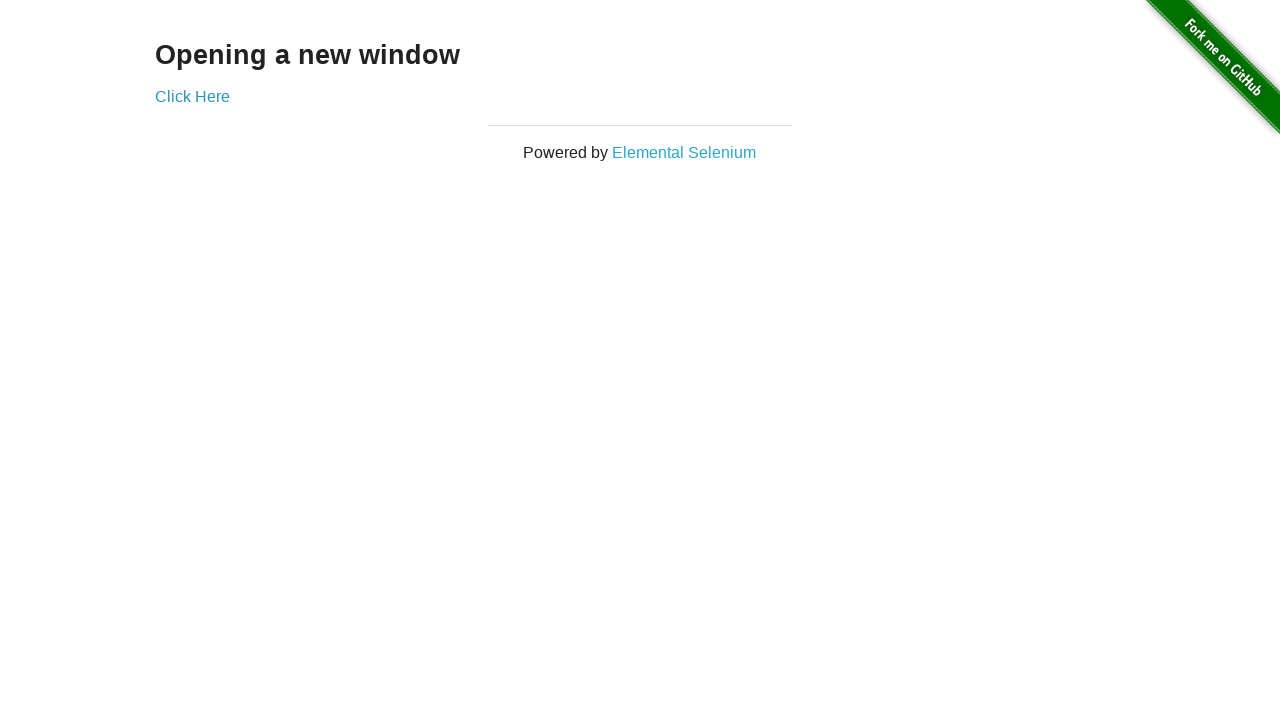

New window opened successfully
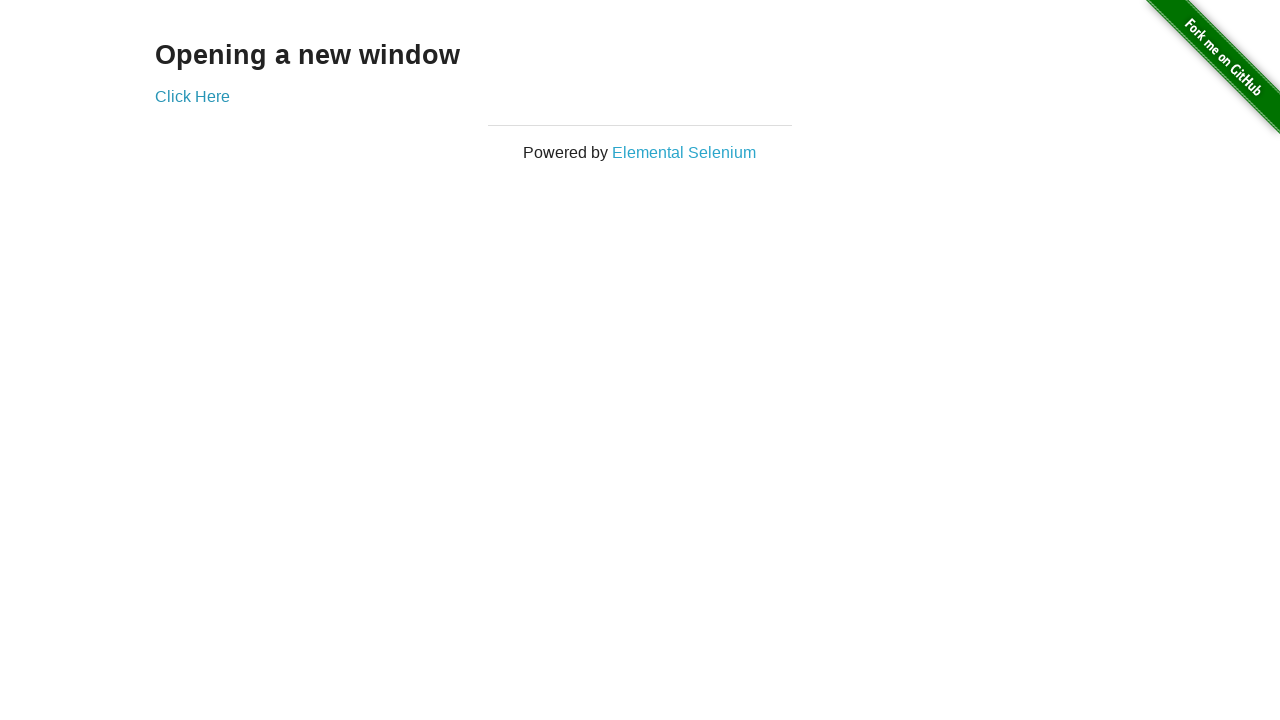

Verified 'New Window' heading is present in new window
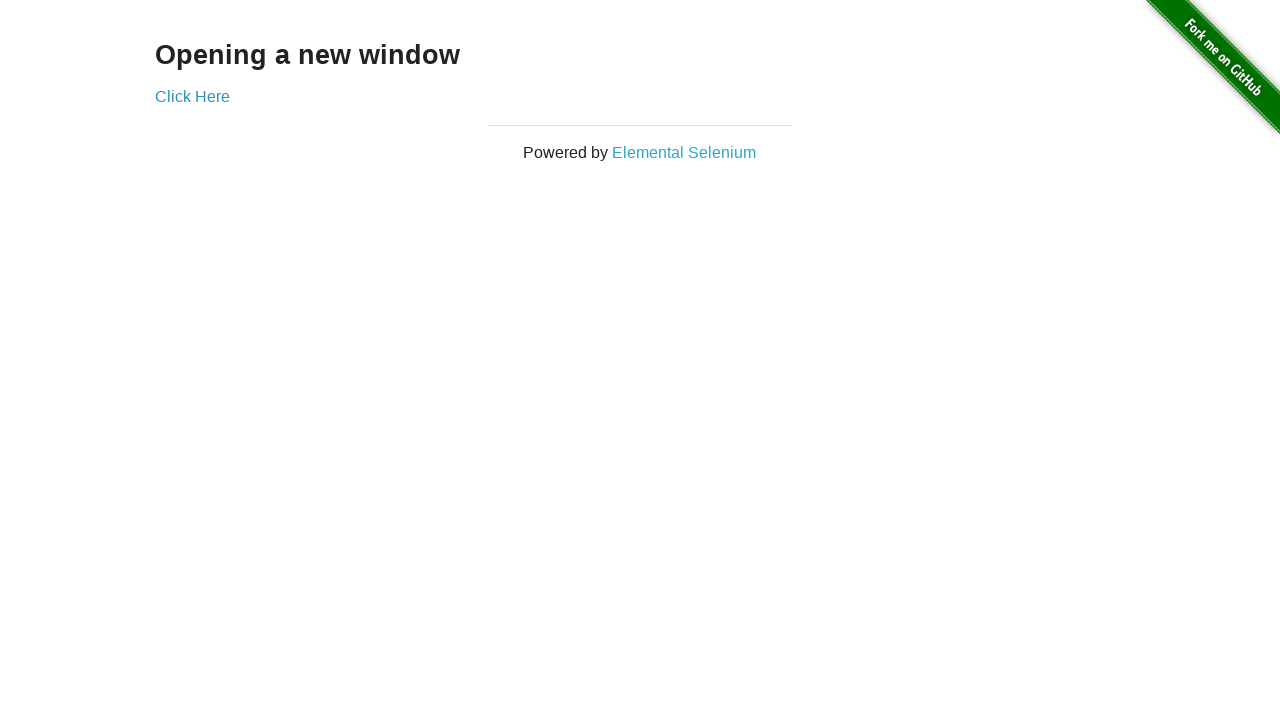

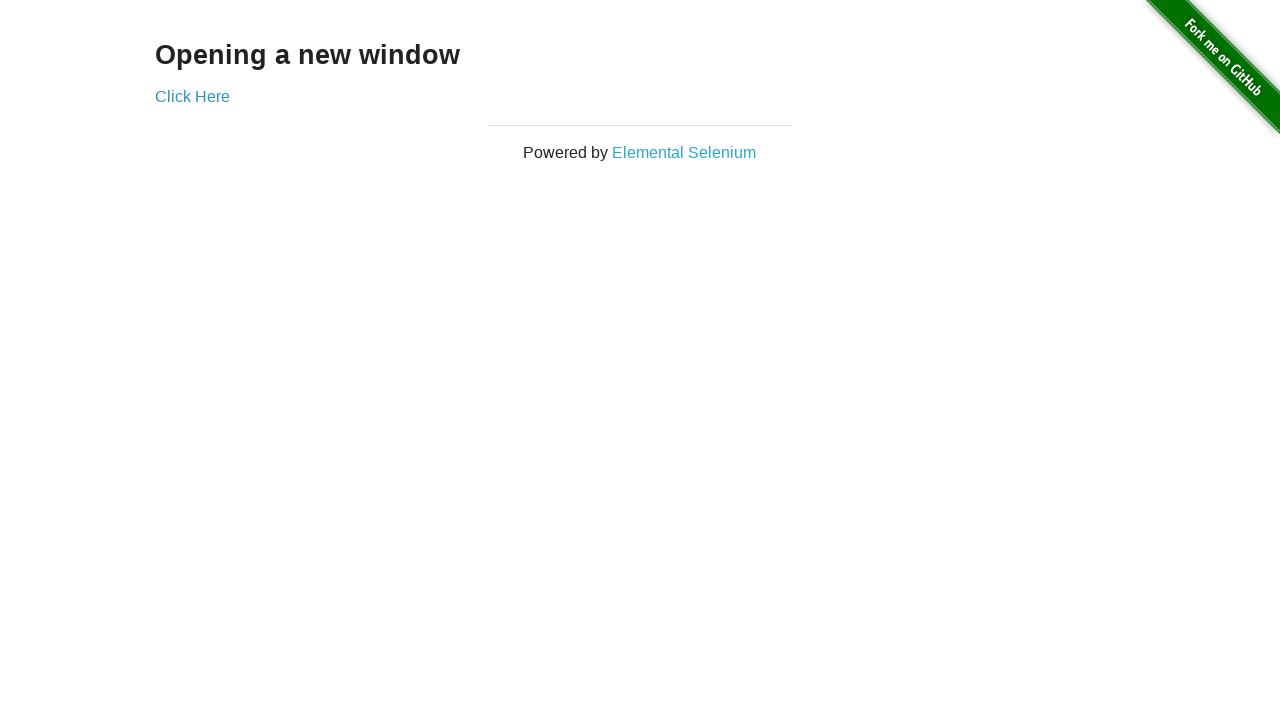